Tests marking individual todo items as complete using their checkboxes

Starting URL: https://demo.playwright.dev/todomvc

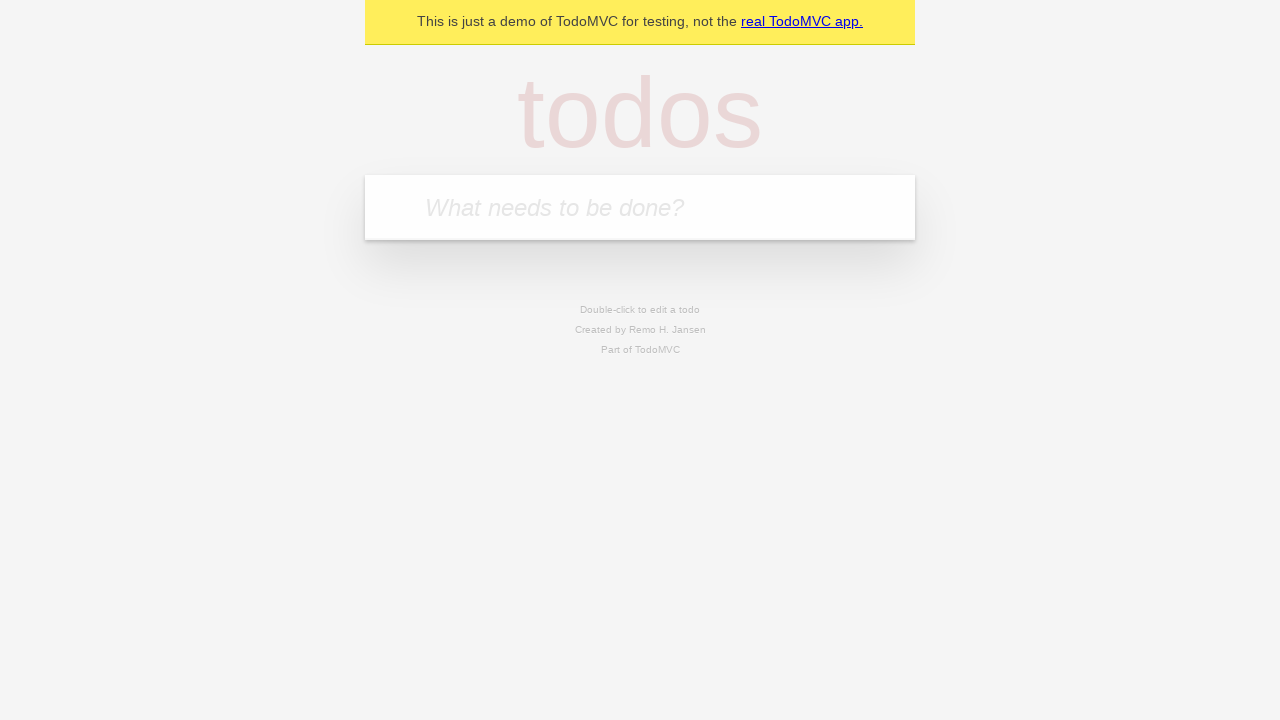

Filled todo input with 'buy some cheese' on internal:attr=[placeholder="What needs to be done?"i]
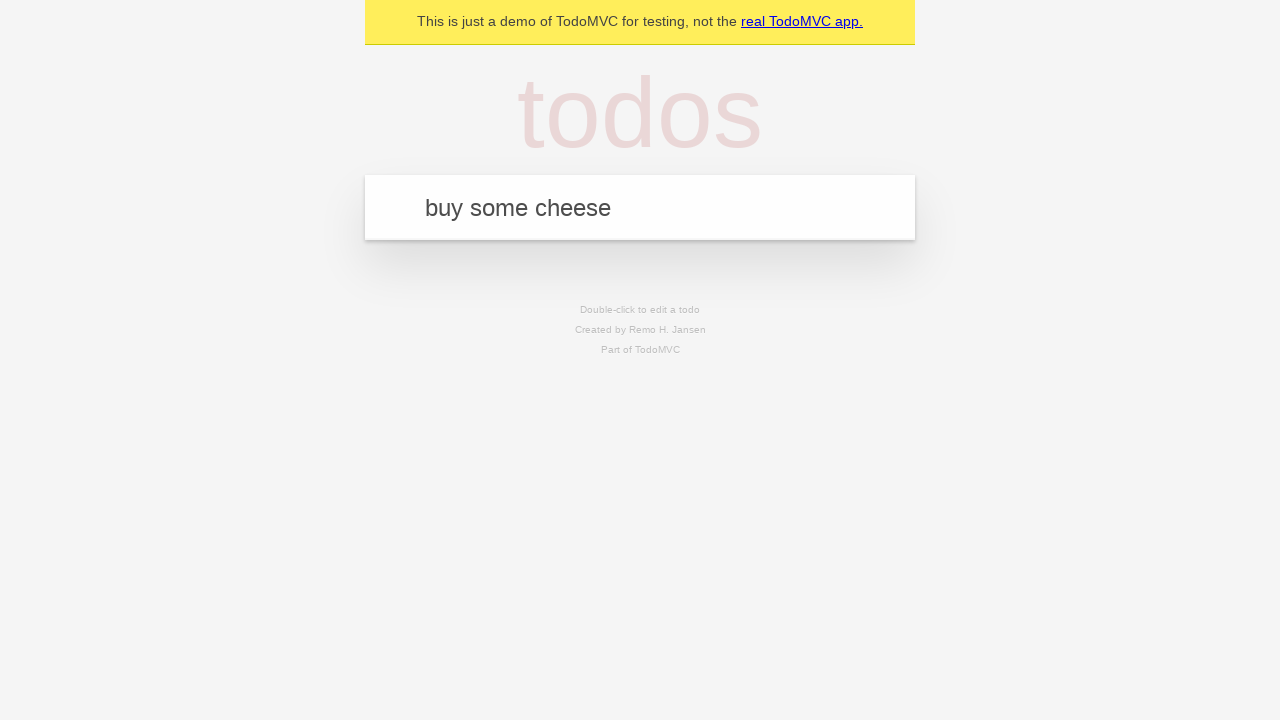

Pressed Enter to create first todo item on internal:attr=[placeholder="What needs to be done?"i]
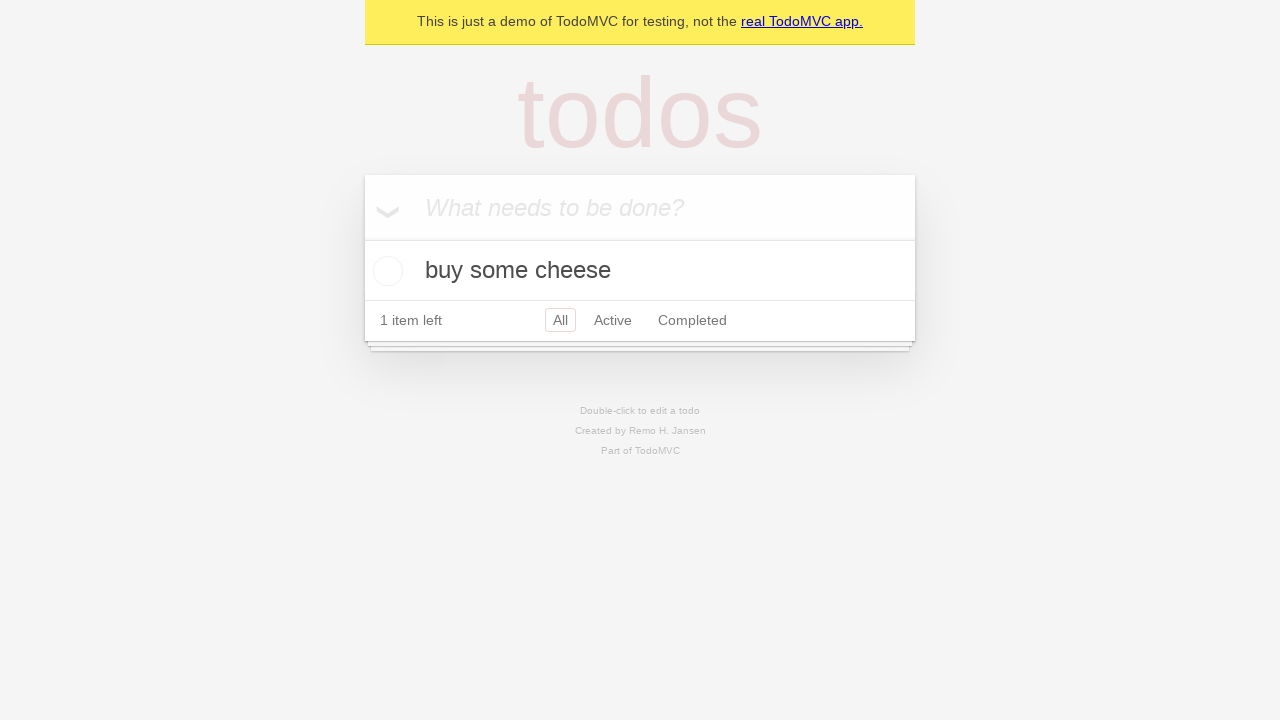

Filled todo input with 'feed the cat' on internal:attr=[placeholder="What needs to be done?"i]
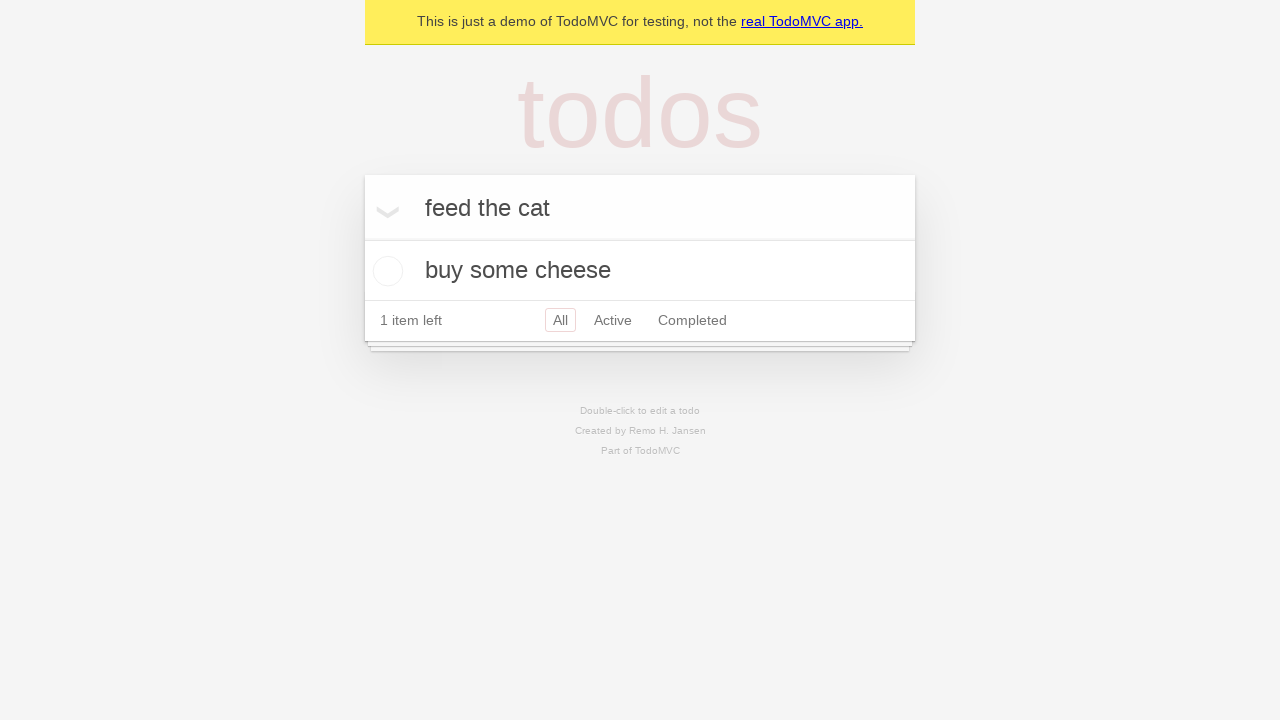

Pressed Enter to create second todo item on internal:attr=[placeholder="What needs to be done?"i]
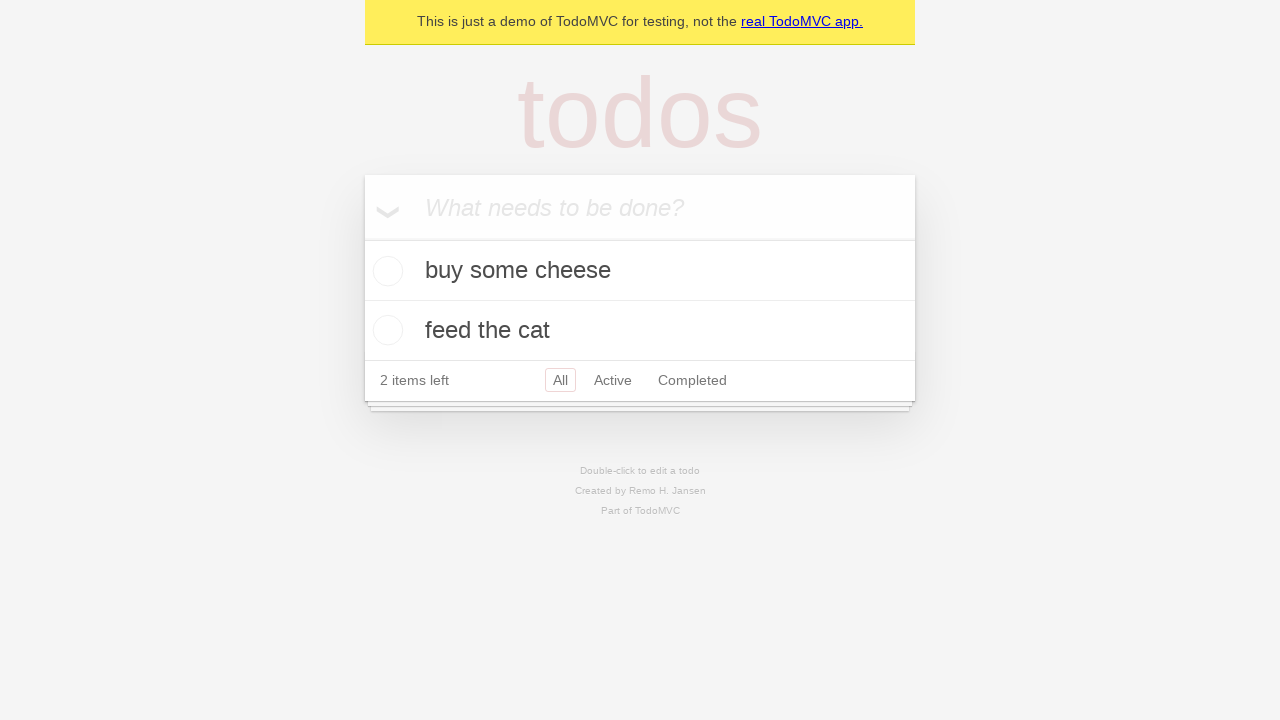

Checked the first todo item 'buy some cheese' at (385, 271) on internal:testid=[data-testid="todo-item"s] >> nth=0 >> internal:role=checkbox
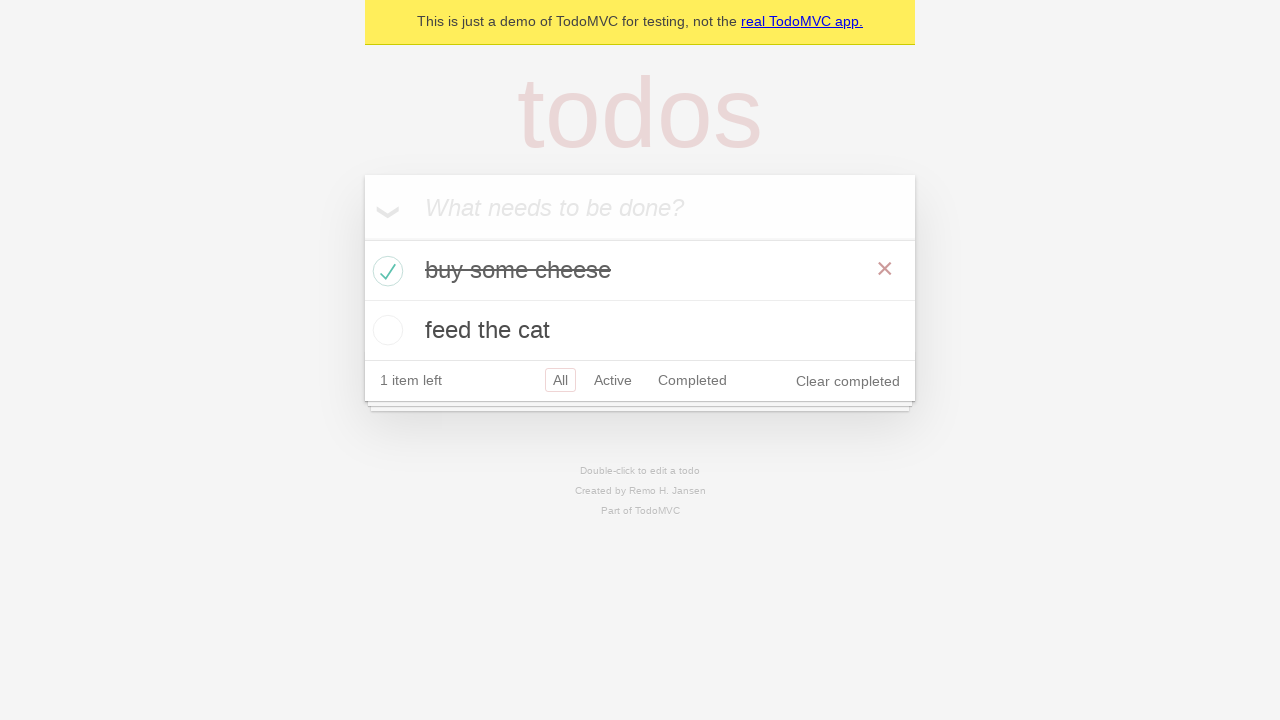

Checked the second todo item 'feed the cat' at (385, 330) on internal:testid=[data-testid="todo-item"s] >> nth=1 >> internal:role=checkbox
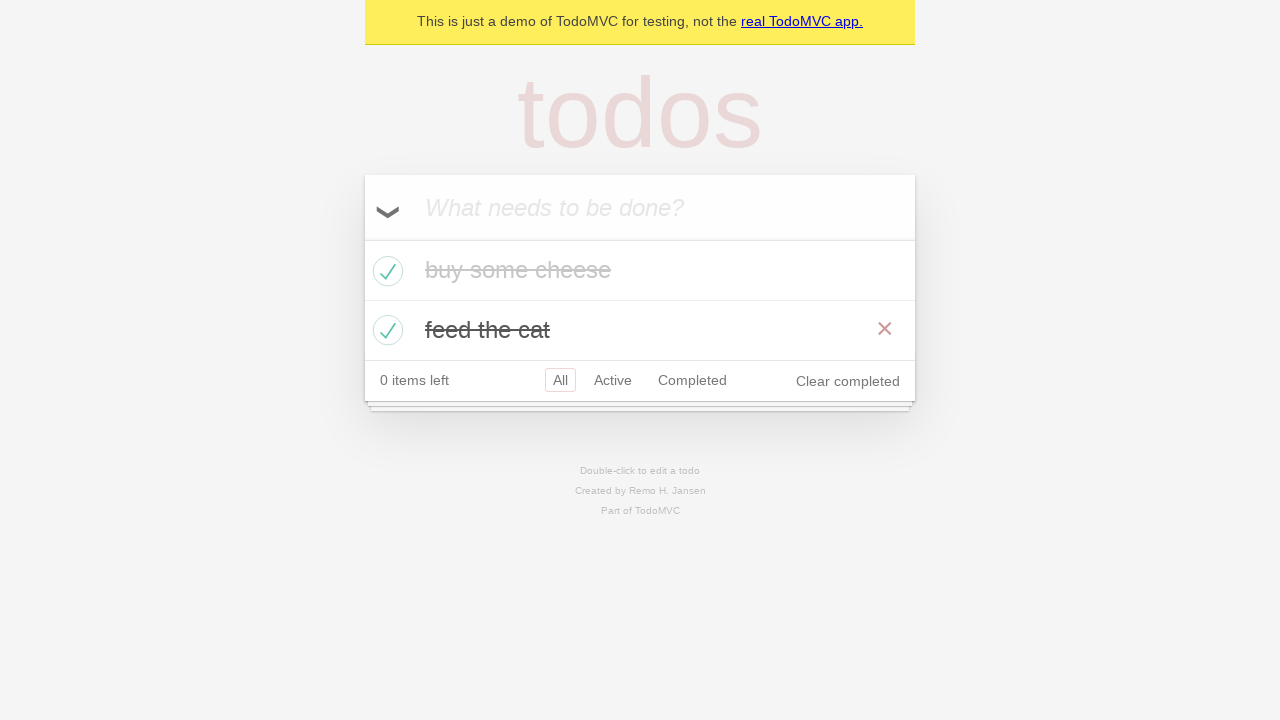

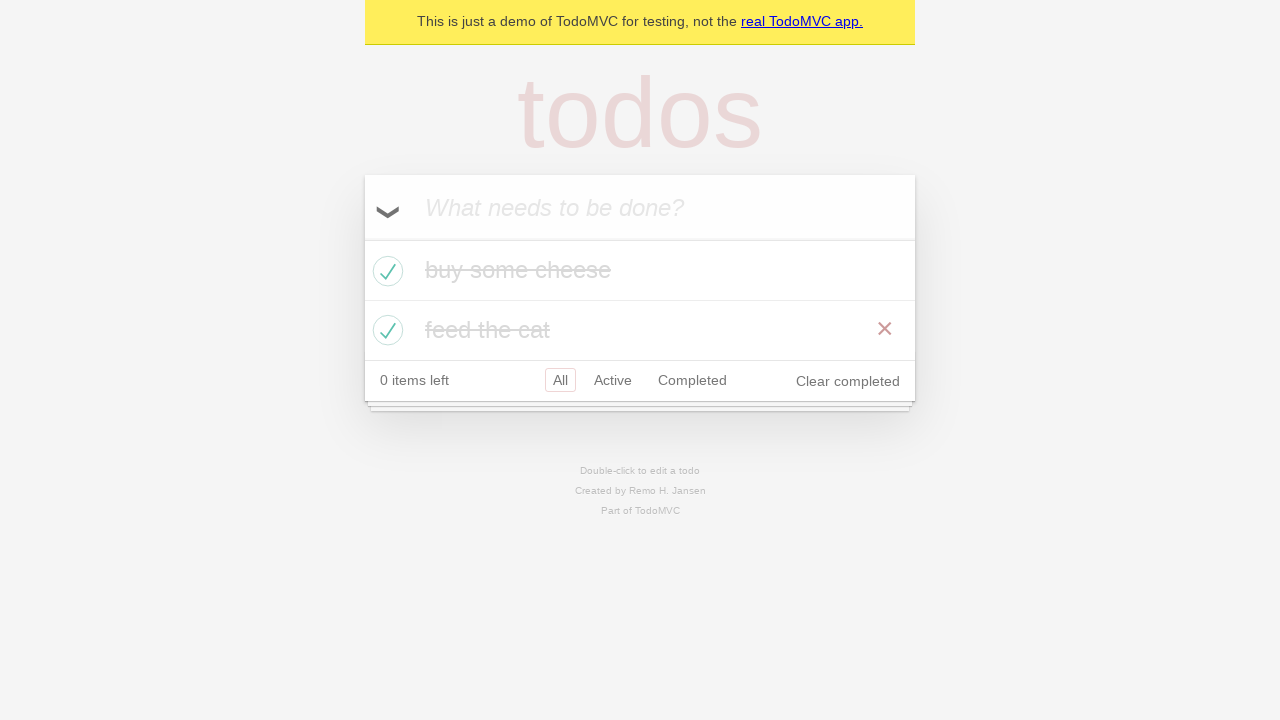